Tests adding multiple todos and removing two of them, verifying 1 todo remains

Starting URL: https://demo.playwright.dev/todomvc/#/

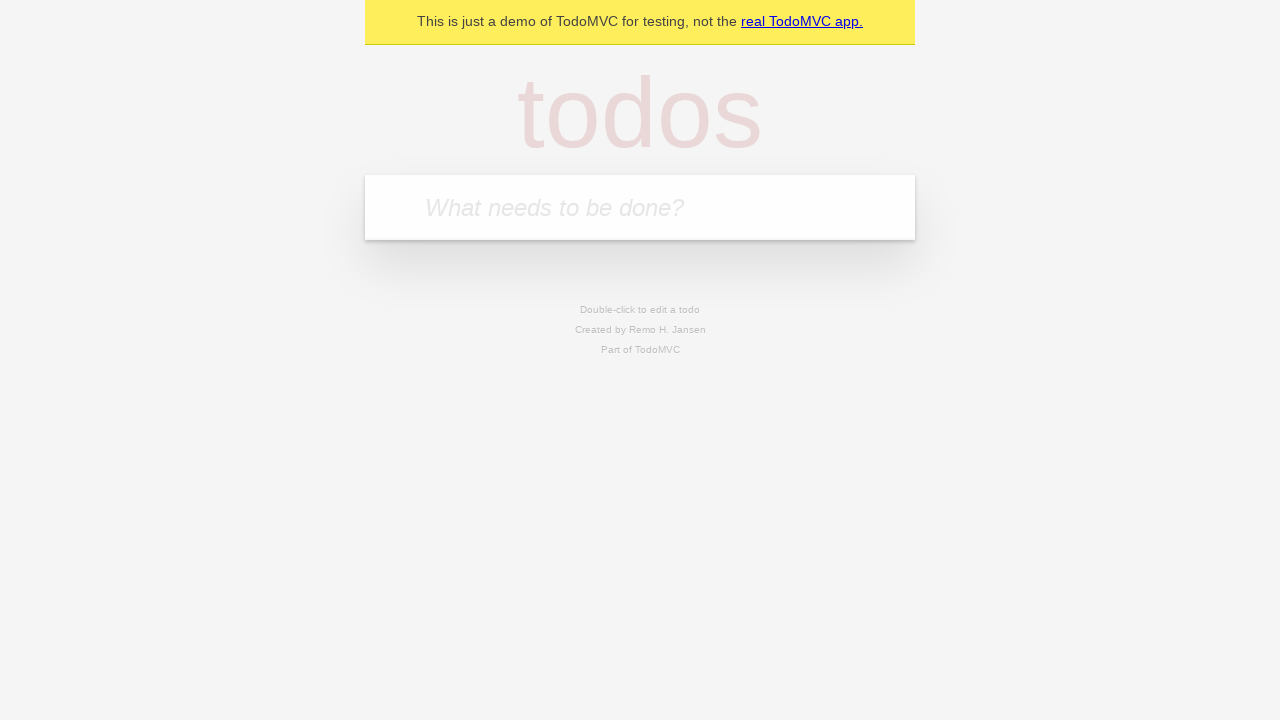

Filled input field with 'Buy groceries' on input.new-todo
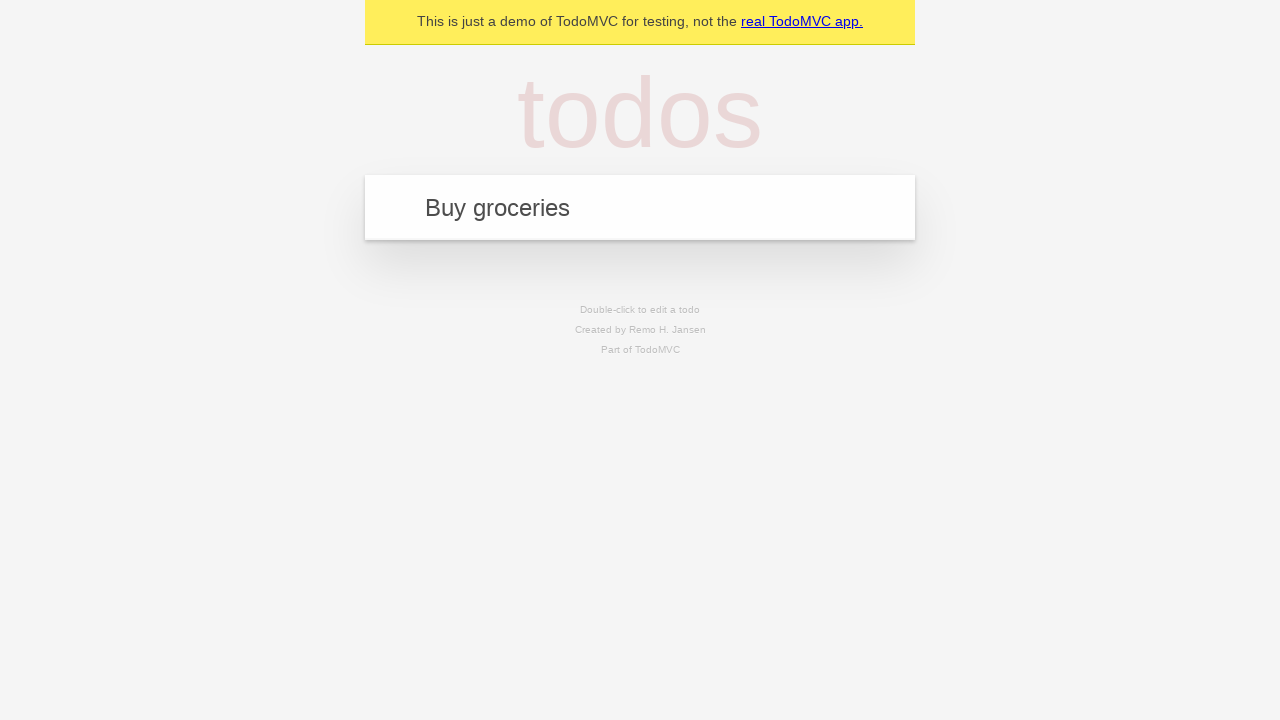

Pressed Enter to add 'Buy groceries' todo on input.new-todo
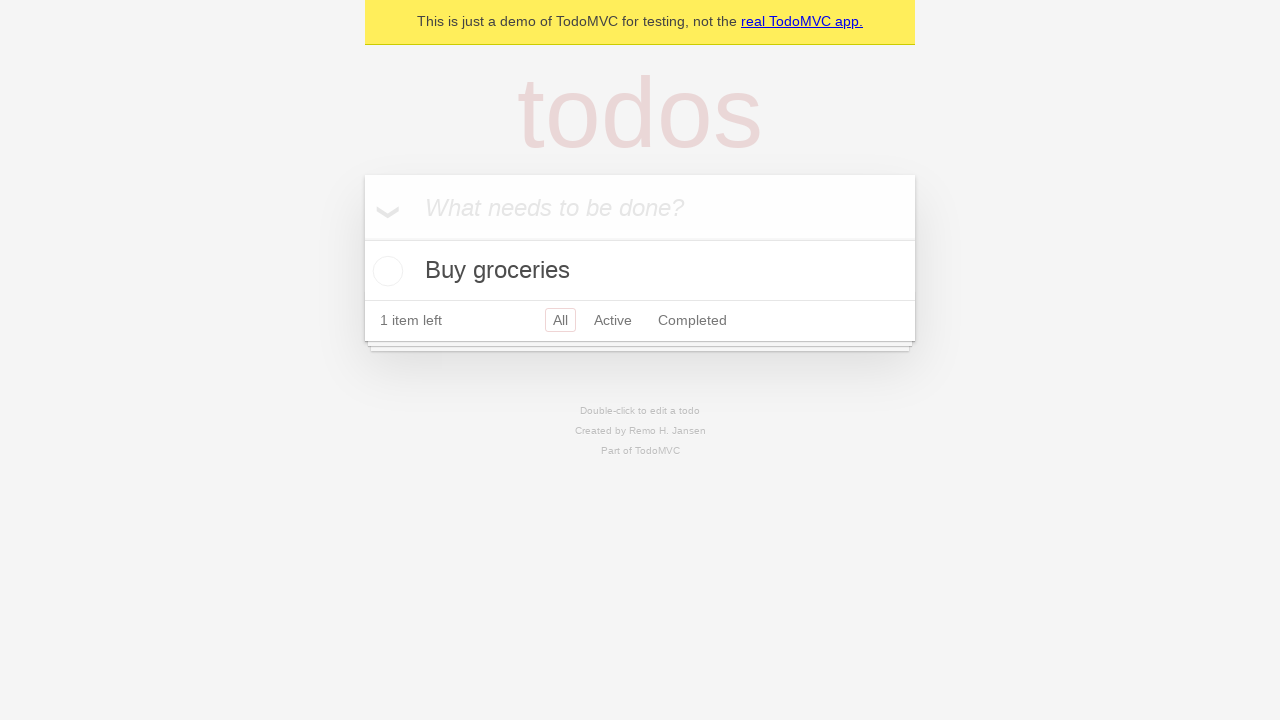

Filled input field with 'Go to the gym' on input.new-todo
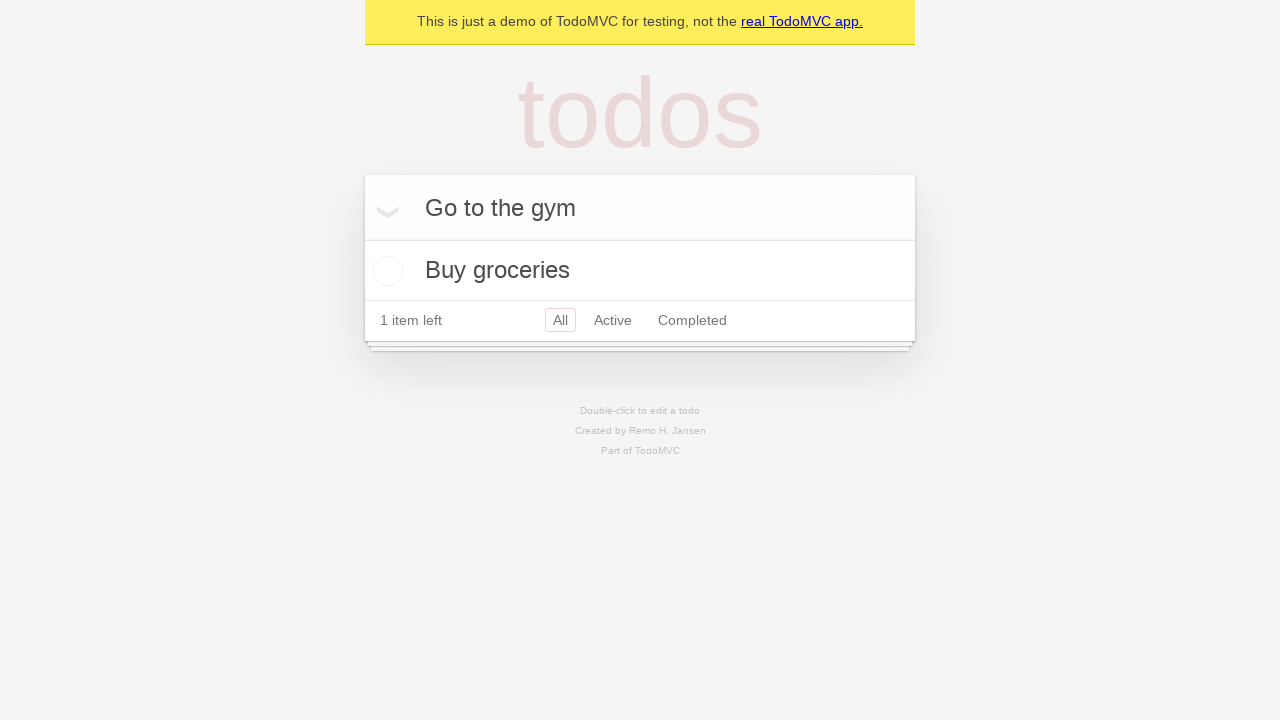

Pressed Enter to add 'Go to the gym' todo on input.new-todo
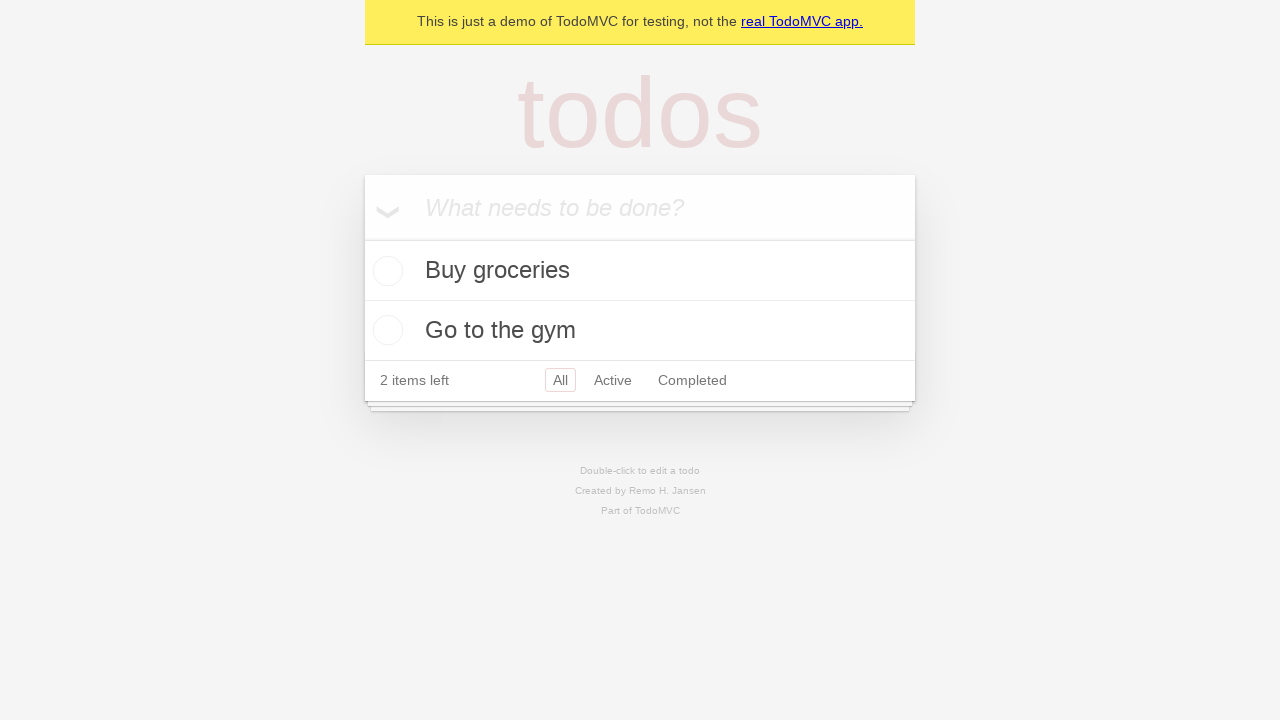

Filled input field with 'Read a book' on input.new-todo
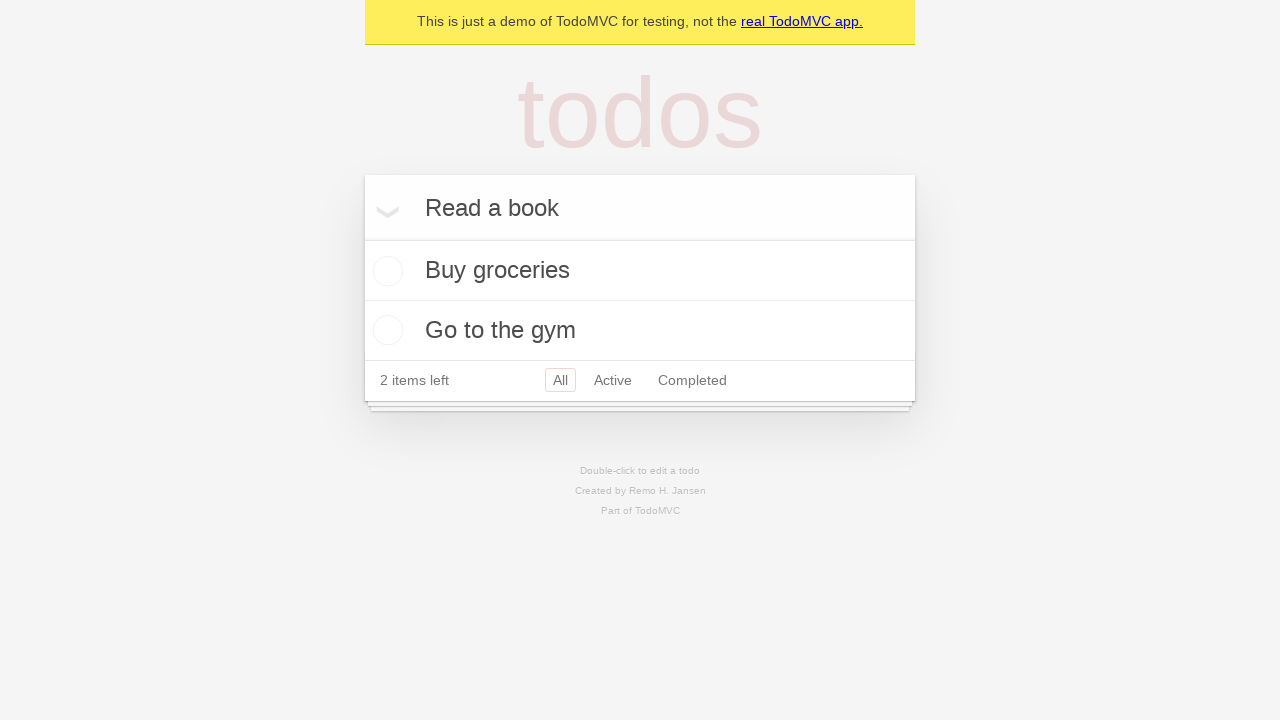

Pressed Enter to add 'Read a book' todo on input.new-todo
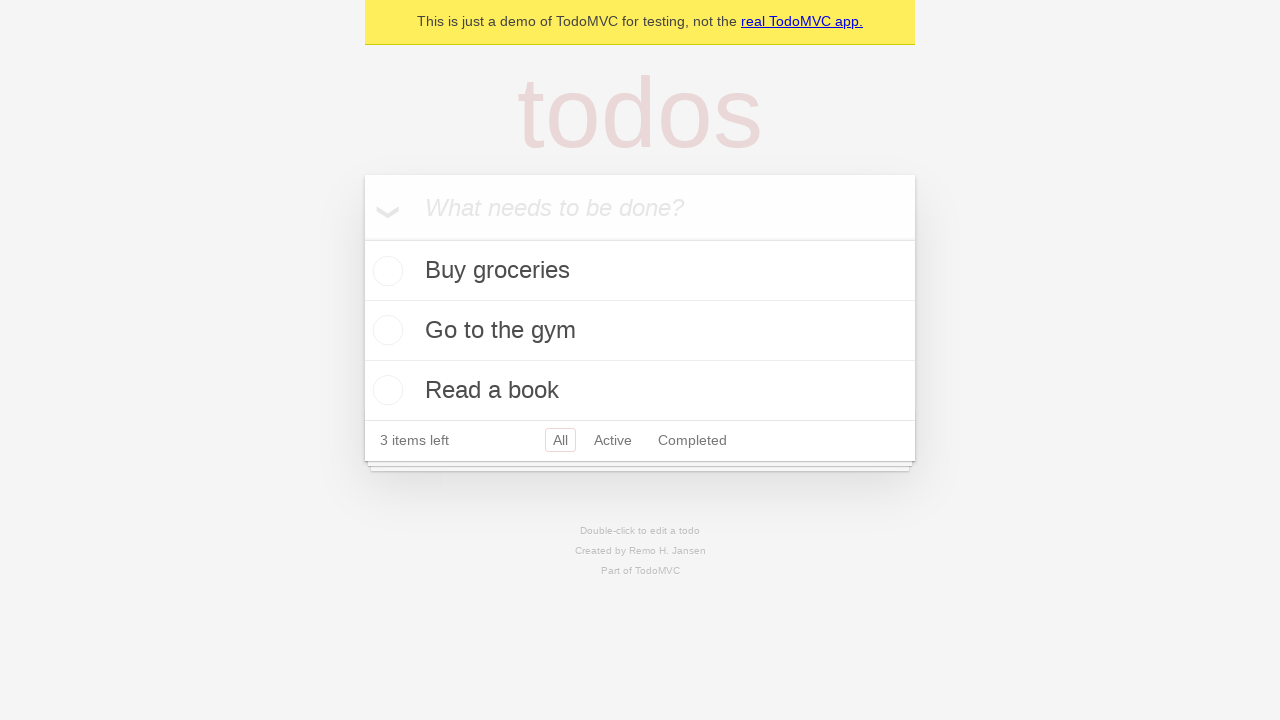

Located 'Buy groceries' todo item
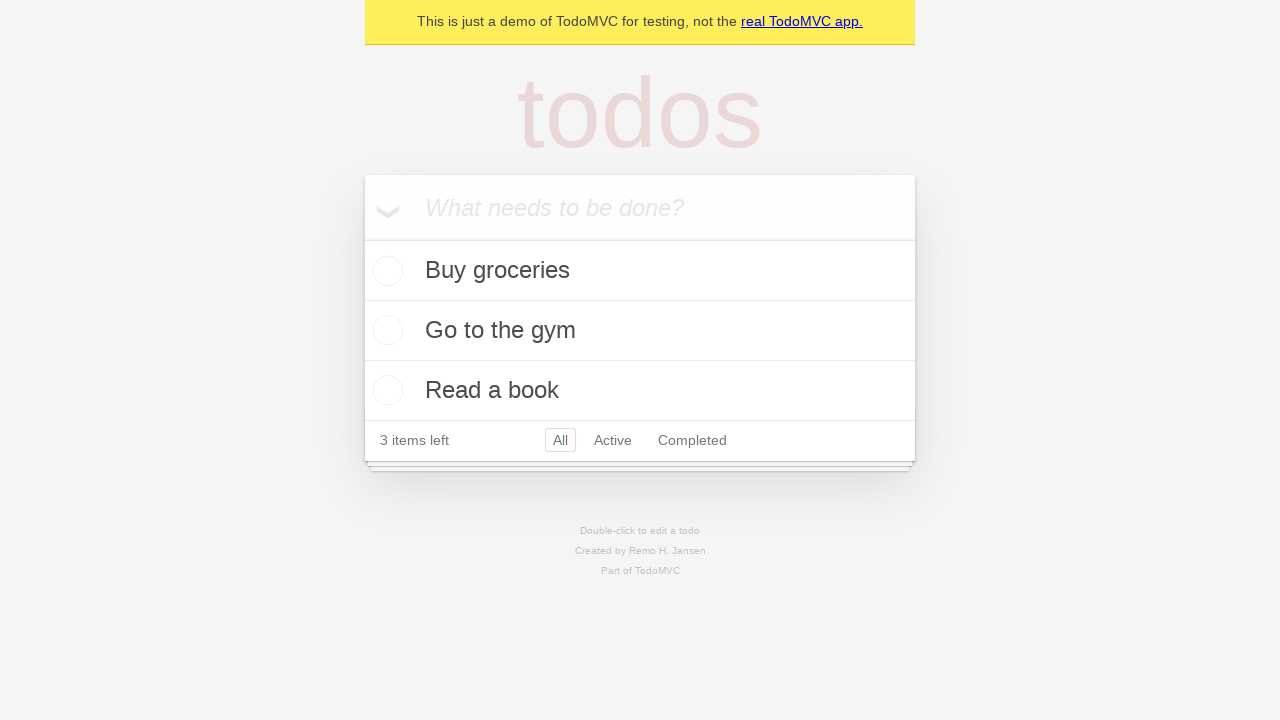

Hovered over 'Buy groceries' todo to reveal delete button at (640, 271) on internal:testid=[data-testid="todo-item"s] >> internal:has-text="Buy groceries"i
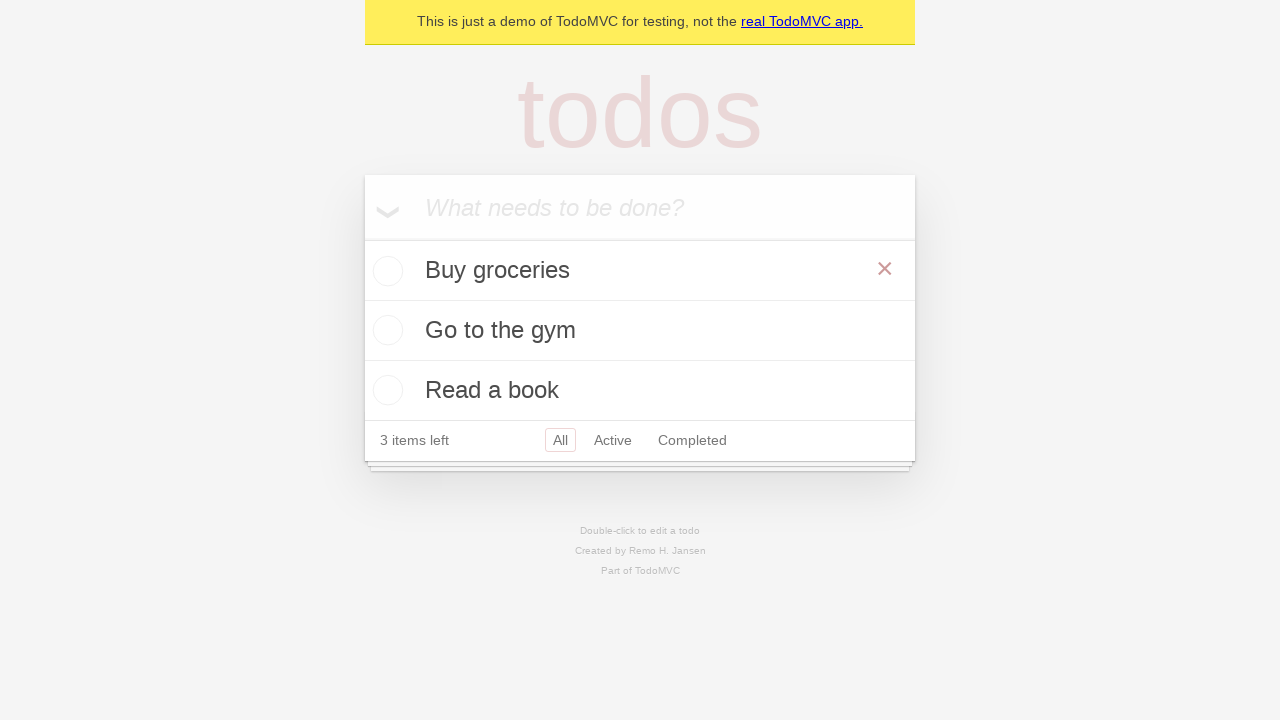

Clicked delete button to remove 'Buy groceries' todo at (885, 269) on internal:testid=[data-testid="todo-item"s] >> internal:has-text="Buy groceries"i
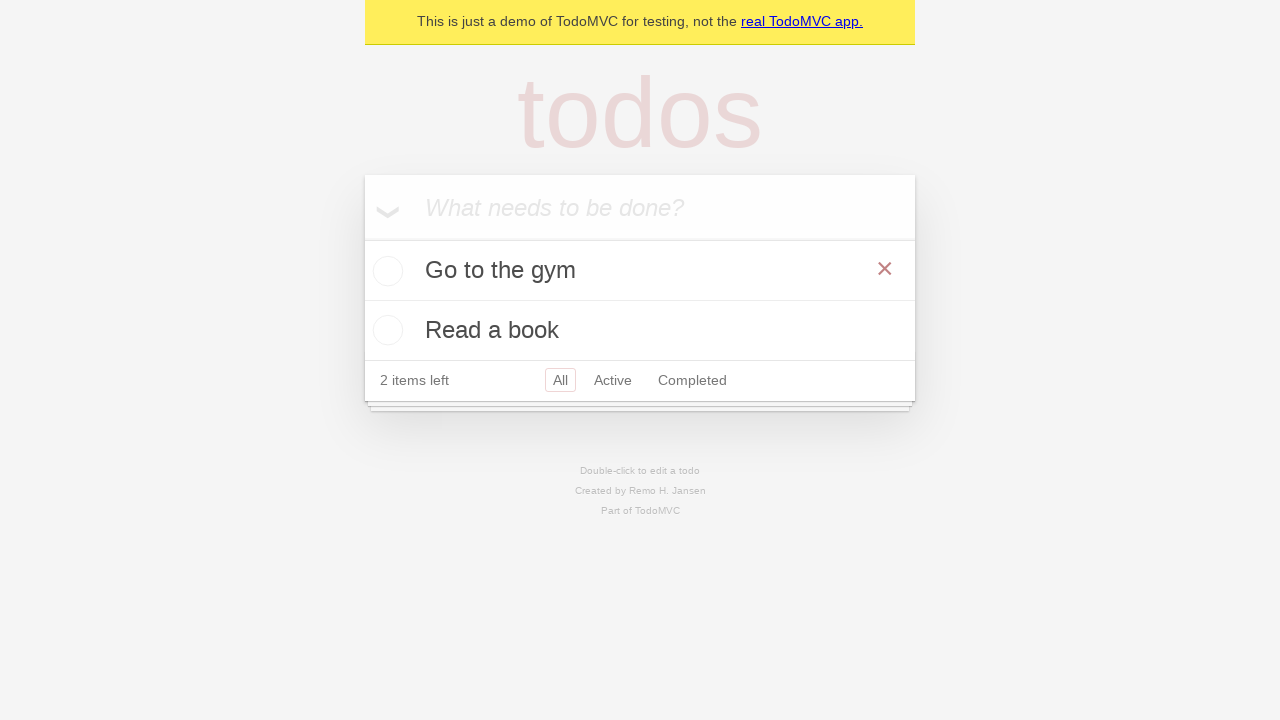

Located 'Go to the gym' todo item
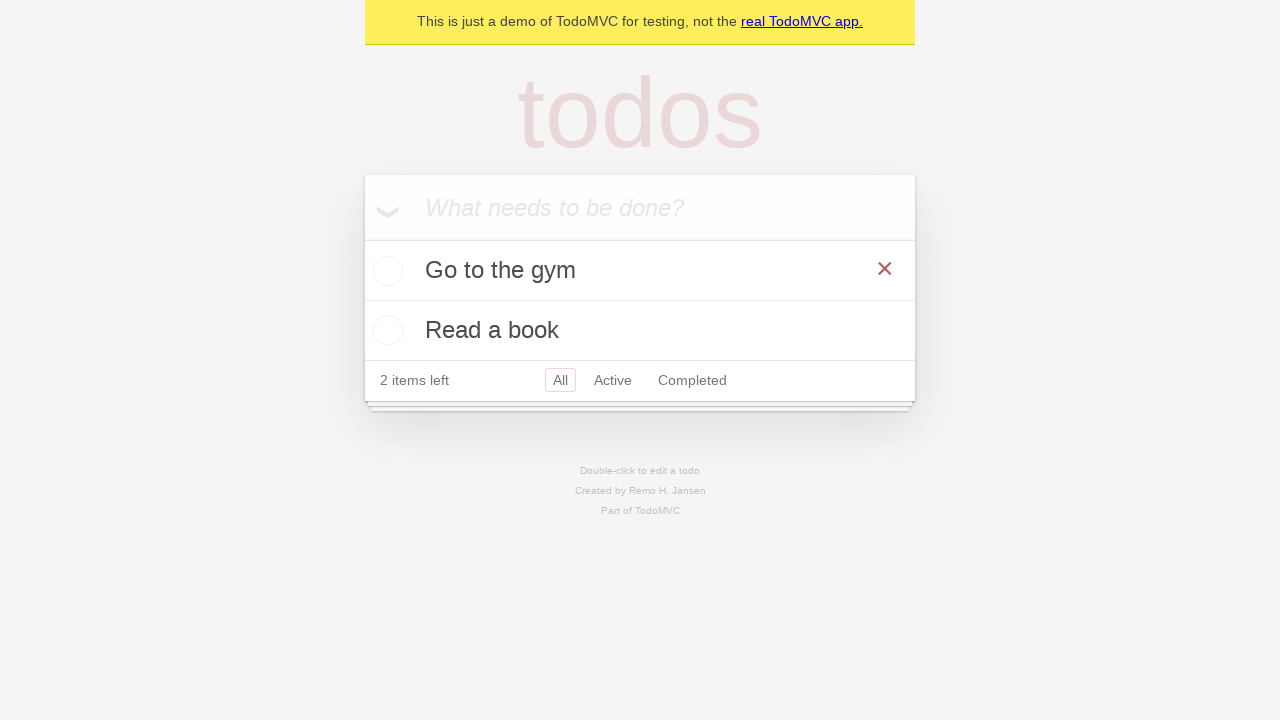

Hovered over 'Go to the gym' todo to reveal delete button at (640, 271) on internal:testid=[data-testid="todo-item"s] >> internal:has-text="Go to the gym"i
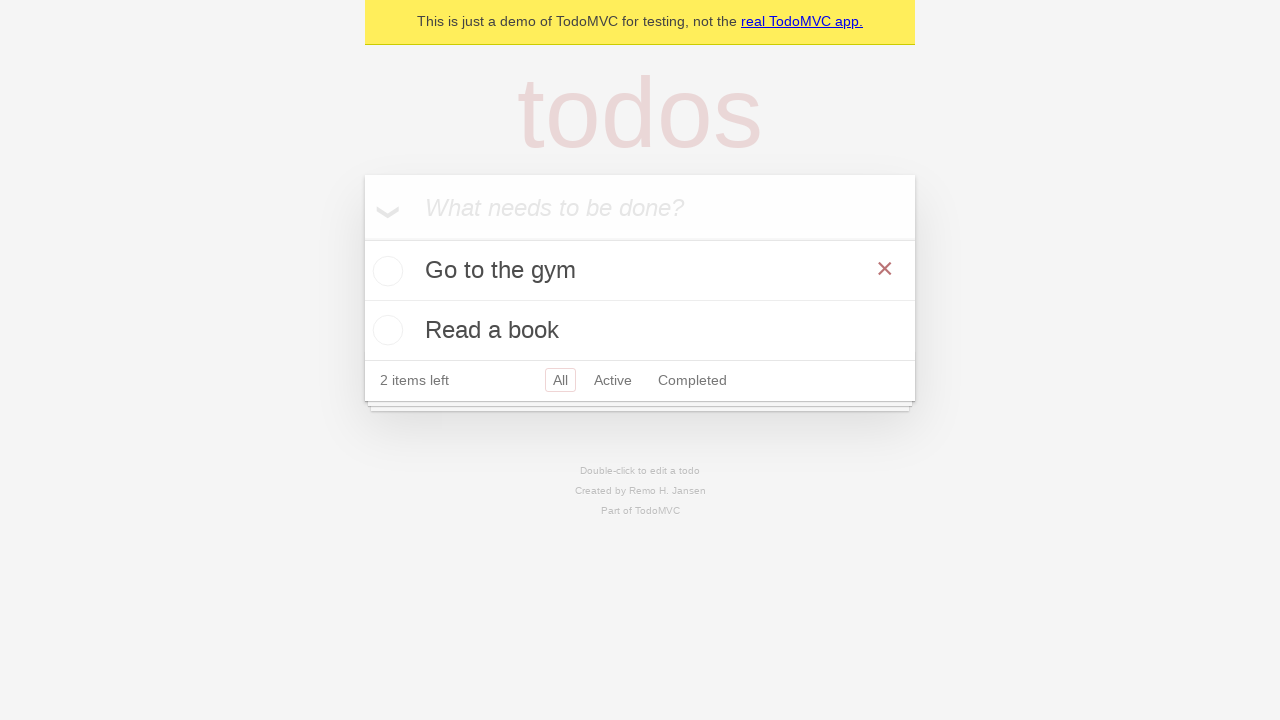

Clicked delete button to remove 'Go to the gym' todo at (885, 269) on internal:testid=[data-testid="todo-item"s] >> internal:has-text="Go to the gym"i
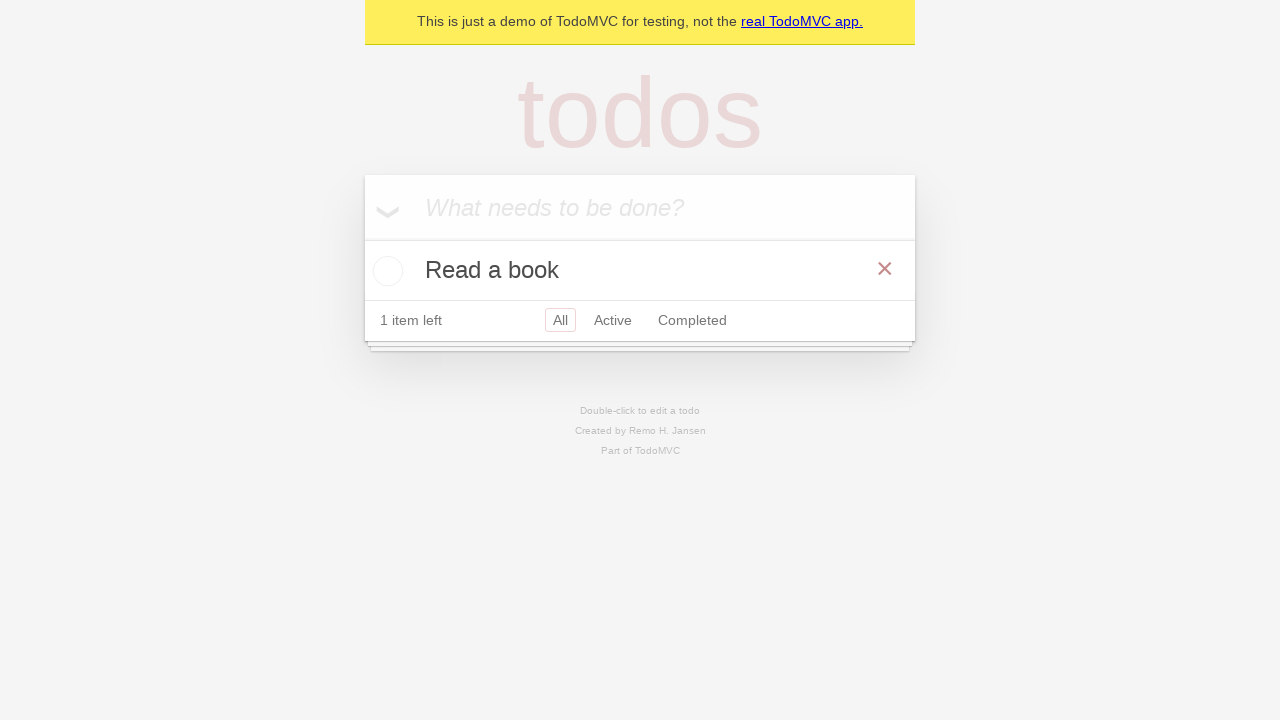

Verified that exactly 1 todo item remains
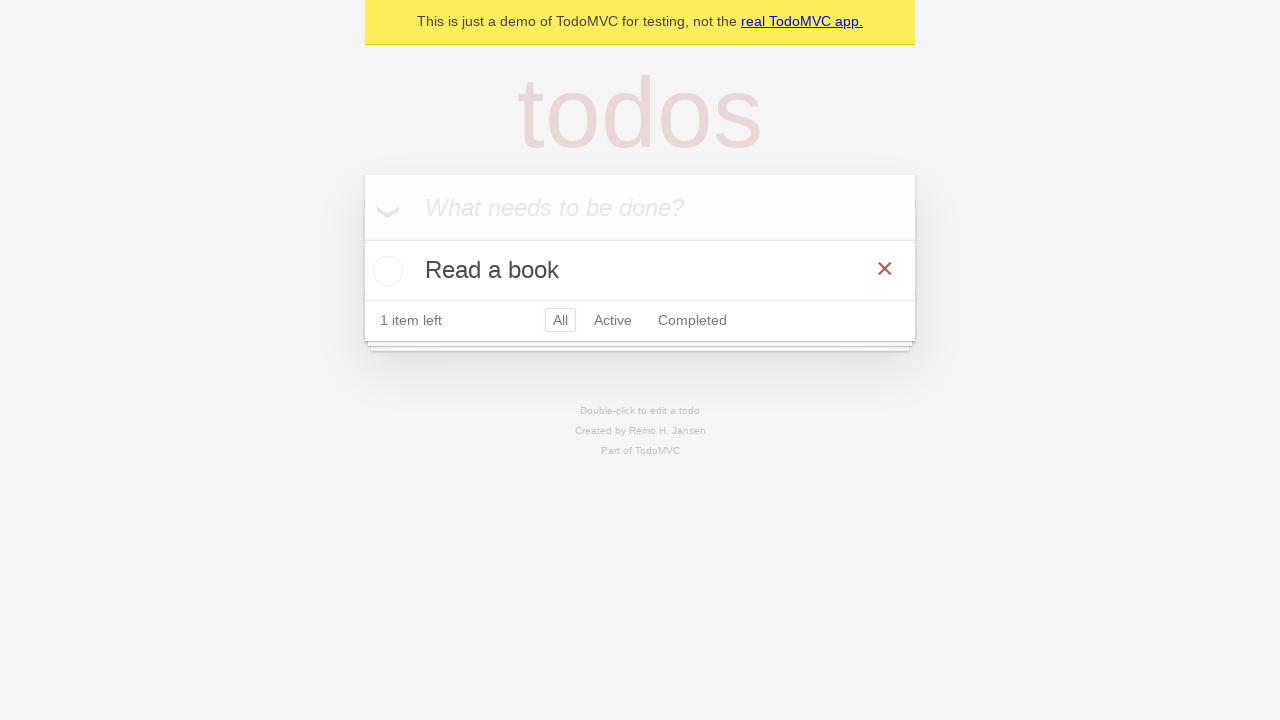

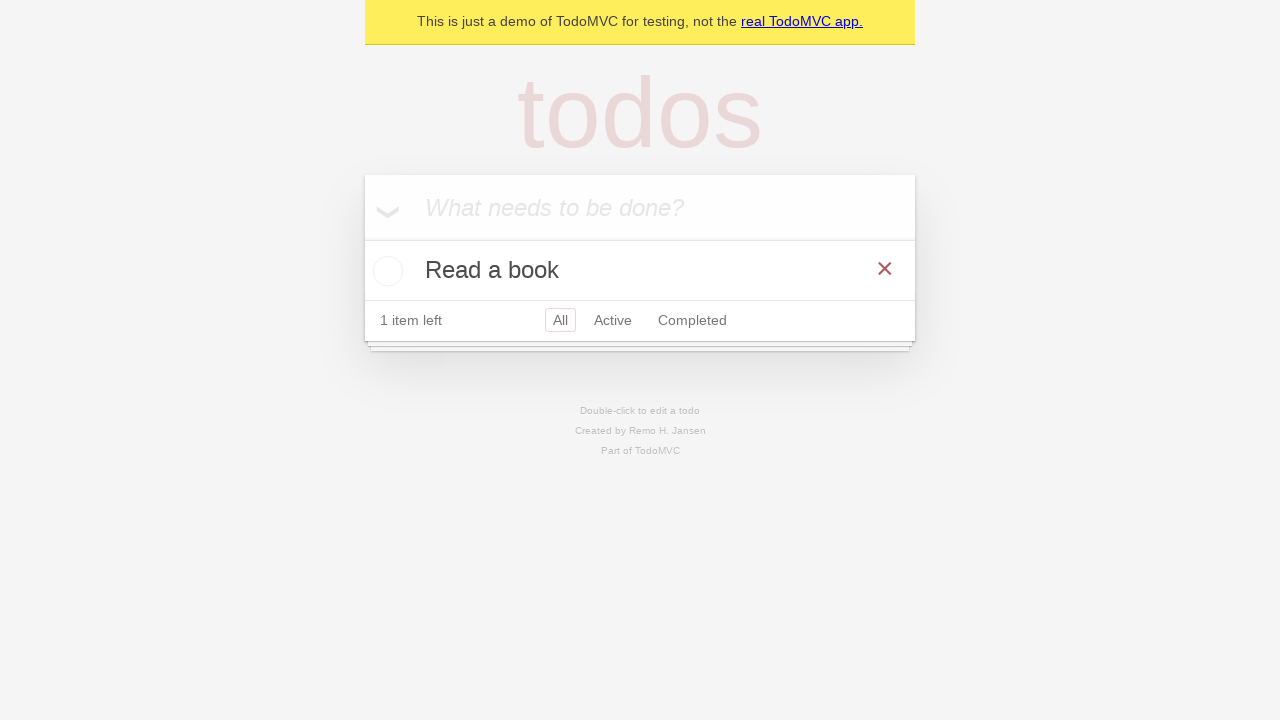